Tests jQuery UI selectable widget by selecting multiple items through click and drag interaction

Starting URL: https://jqueryui.com/selectable/

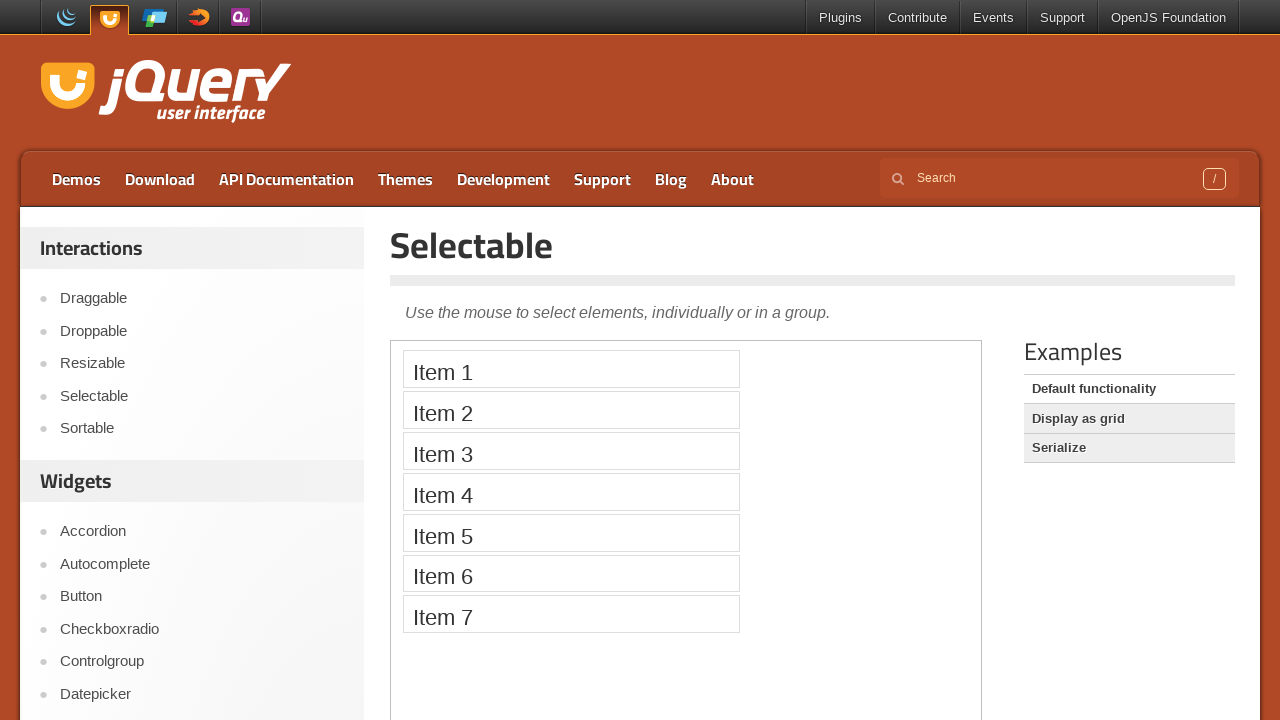

Located the demo iframe containing the selectable widget
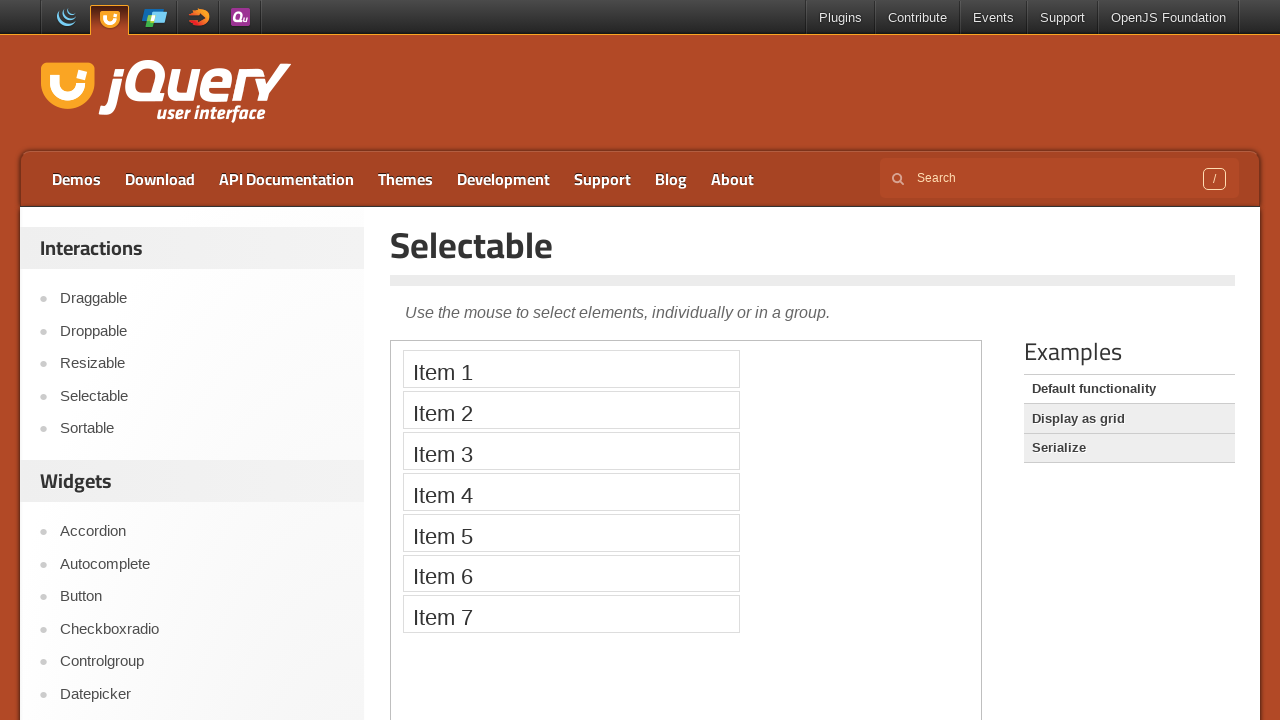

Located all selectable list items
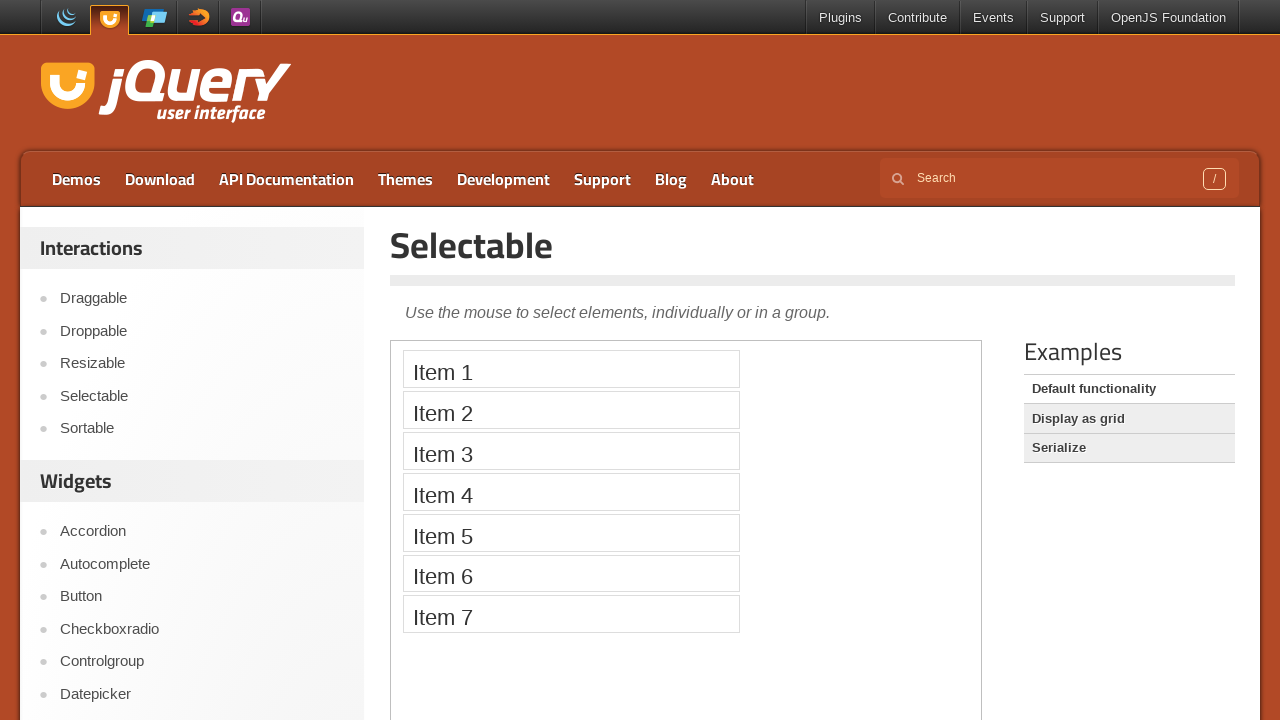

Located the first selectable item
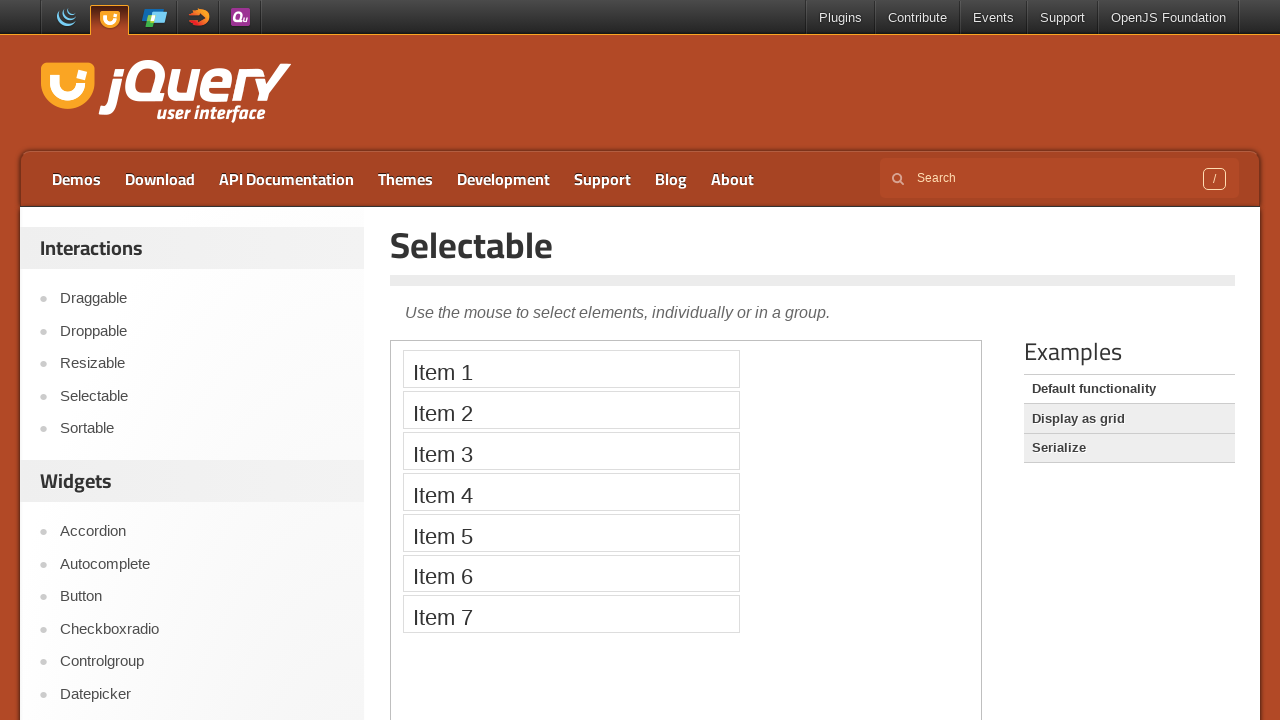

Located the fourth selectable item
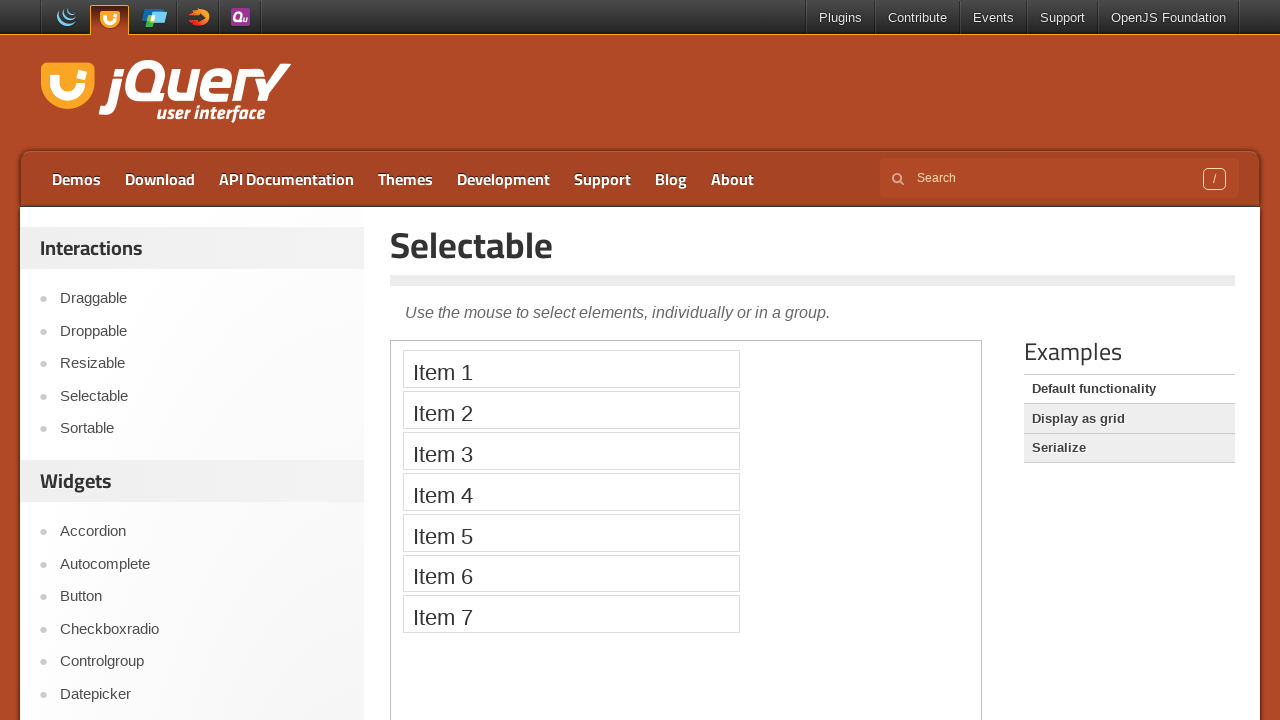

Retrieved bounding box for first item
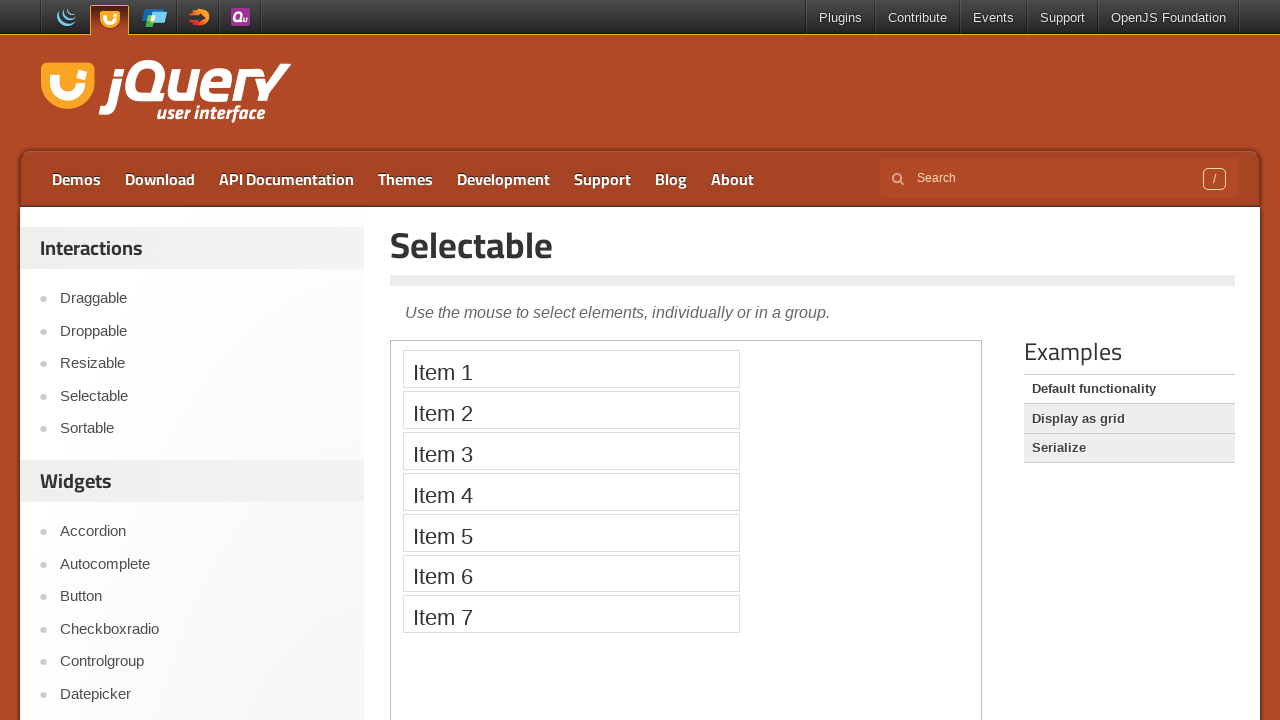

Retrieved bounding box for fourth item
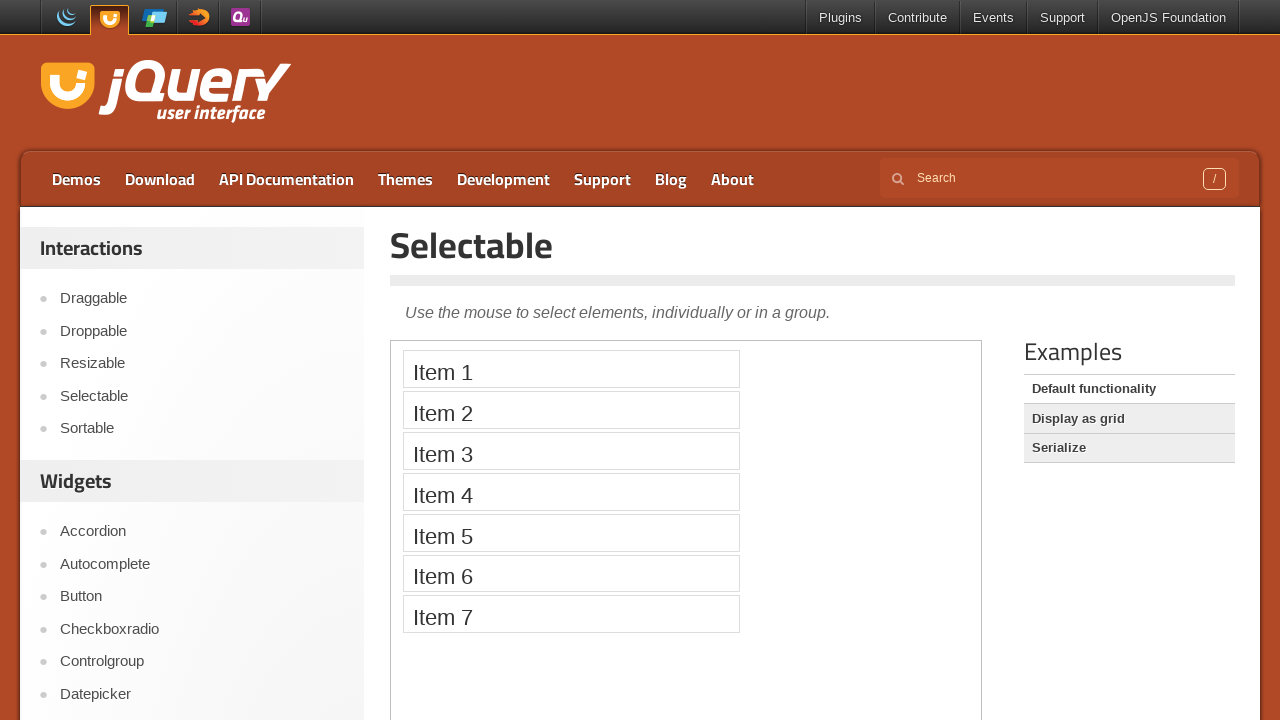

Moved mouse to the center of the first item at (571, 369)
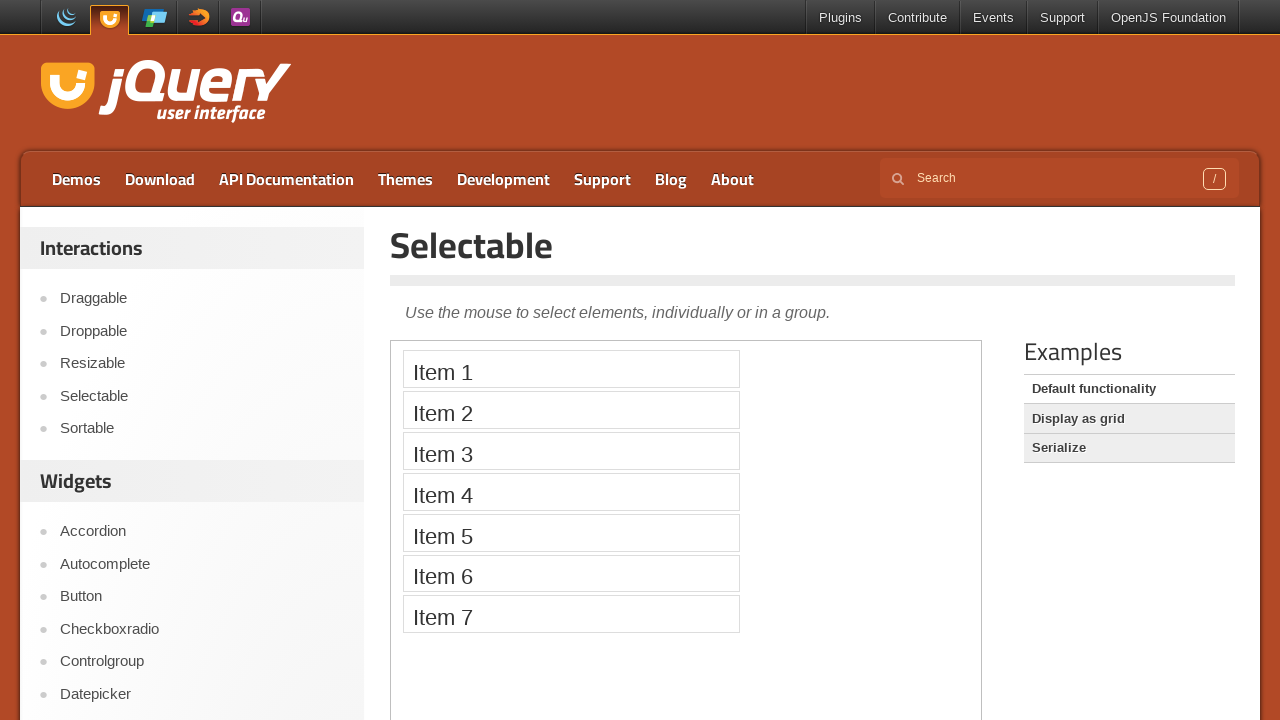

Pressed mouse button down to start selection at (571, 369)
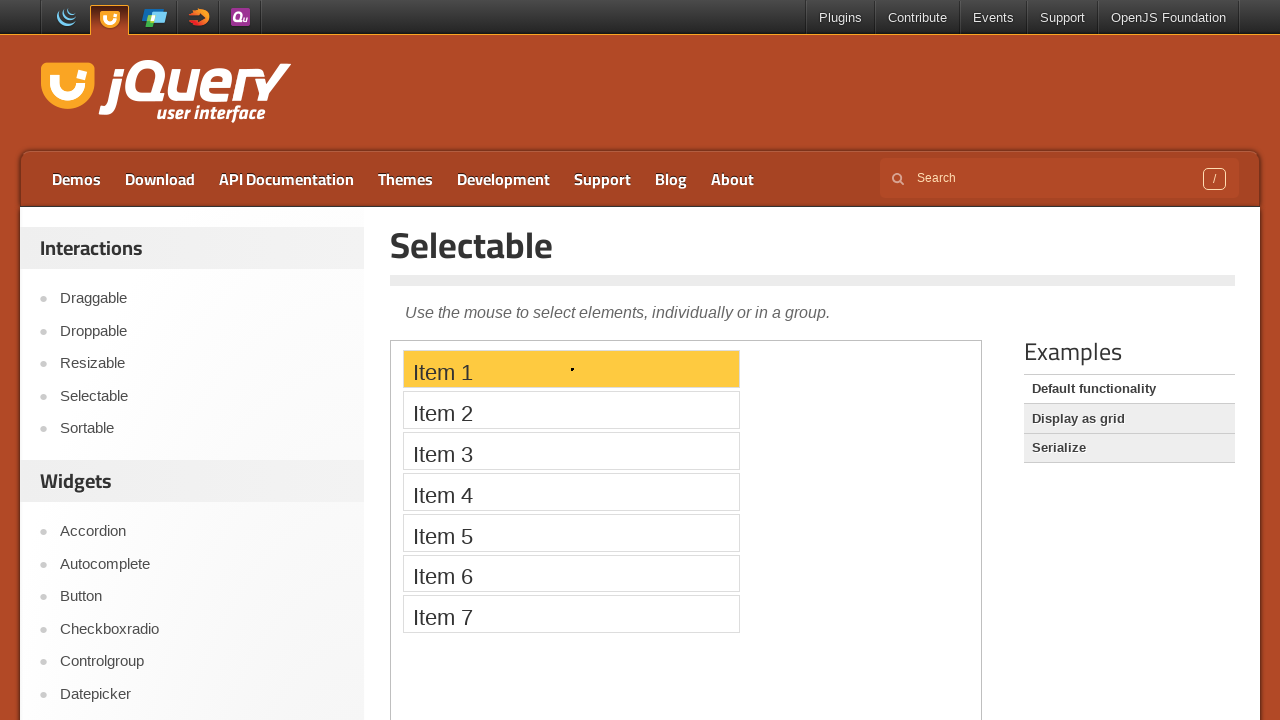

Dragged mouse to the center of the fourth item at (571, 492)
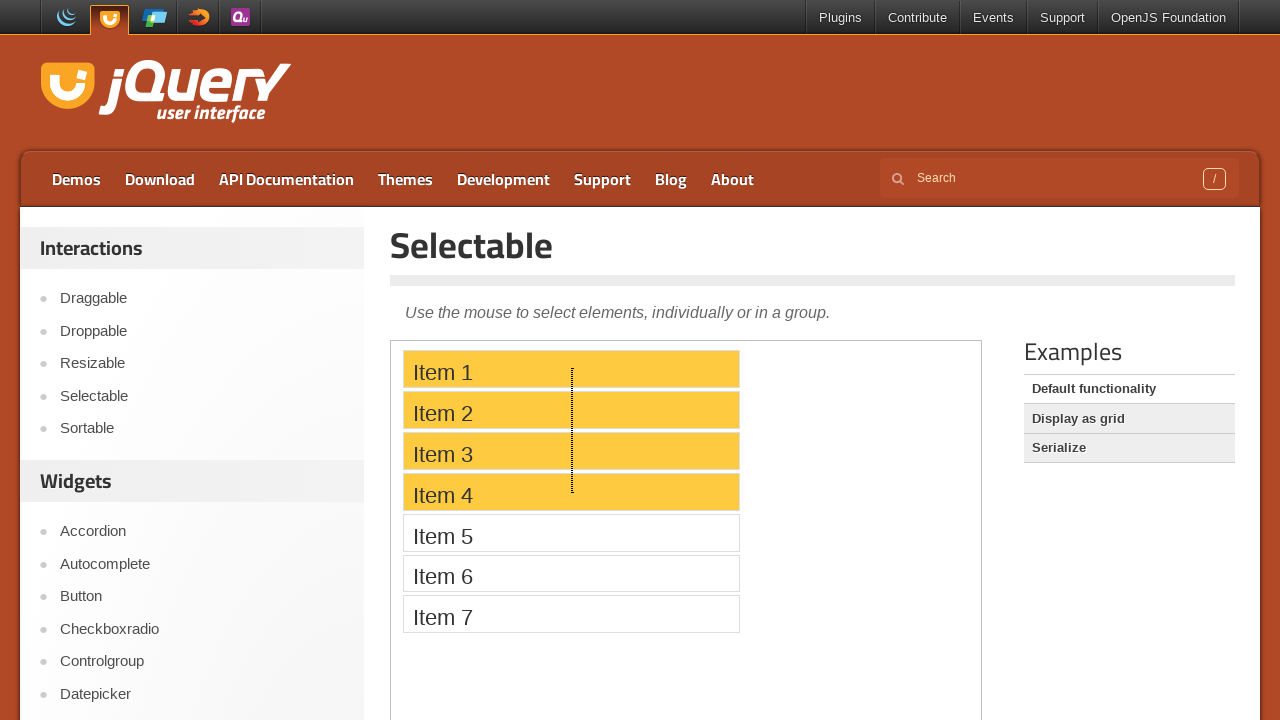

Released mouse button to complete selection of items 1-4 at (571, 492)
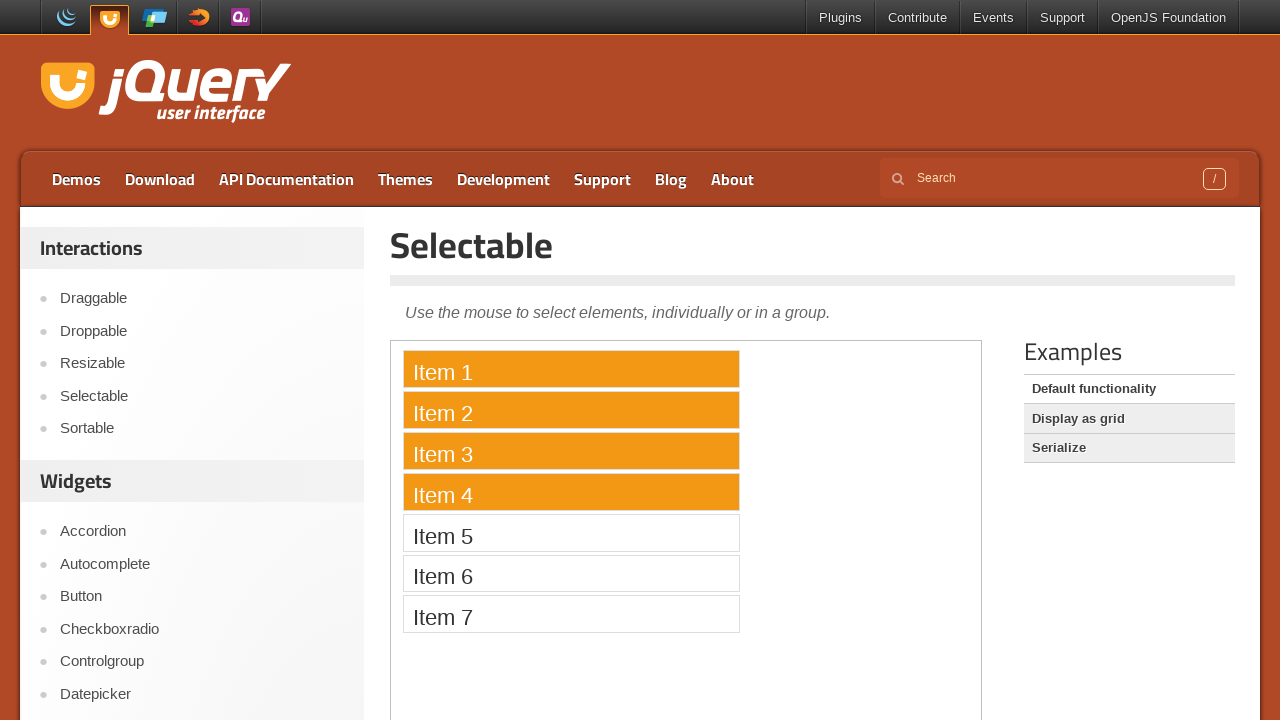

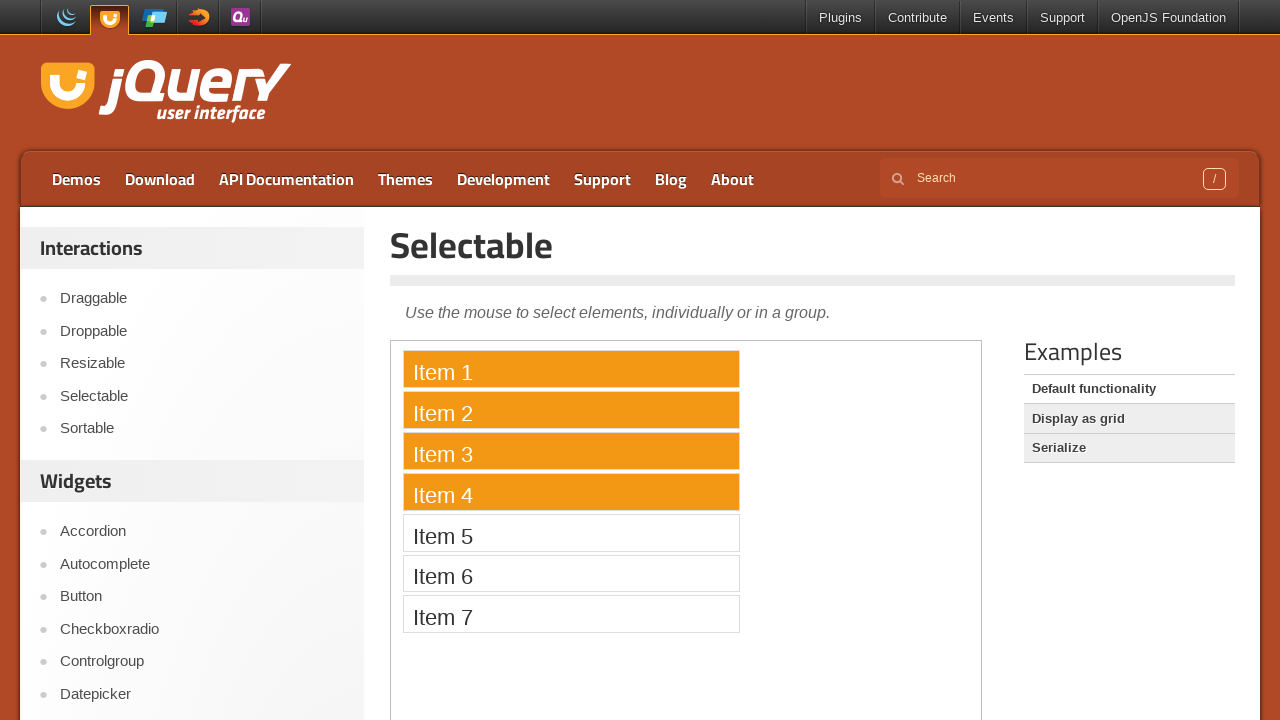